Tests navigation on FirstCry website by clicking on a link containing "GIRL" text (partial link text match)

Starting URL: https://www.firstcry.com

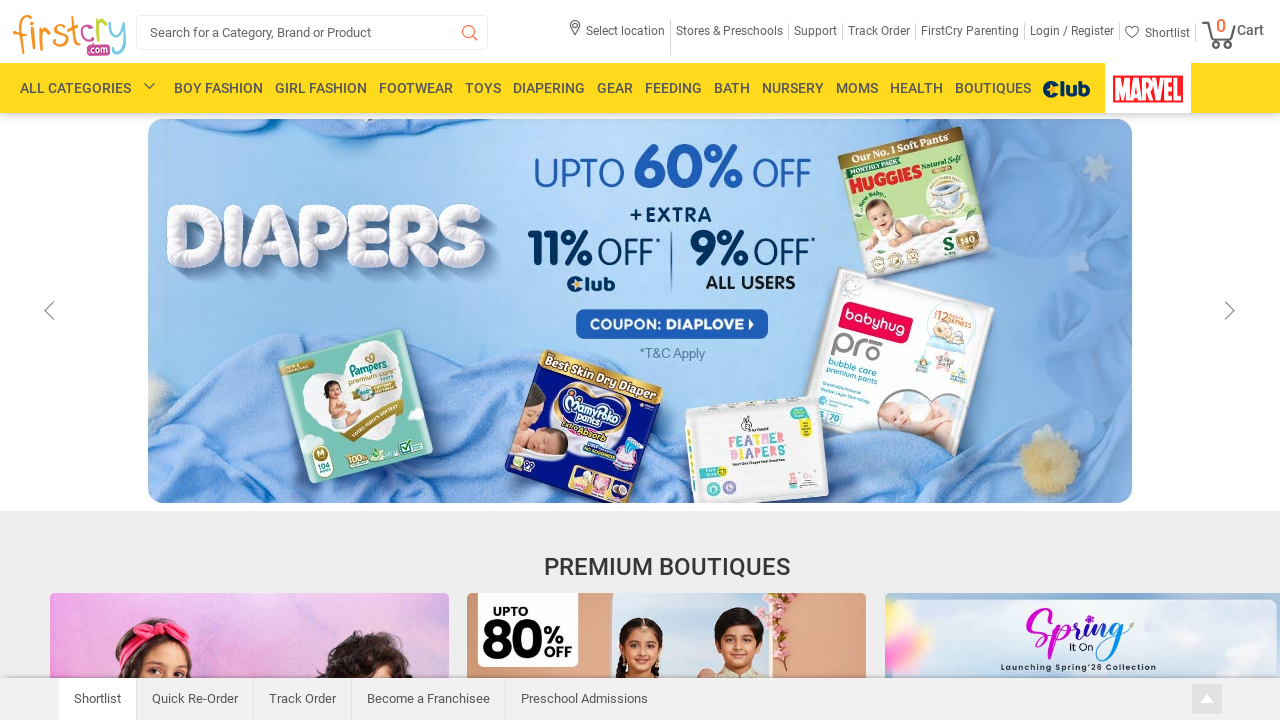

Clicked on link containing 'GIRL' text at (321, 88) on a:has-text('GIRL')
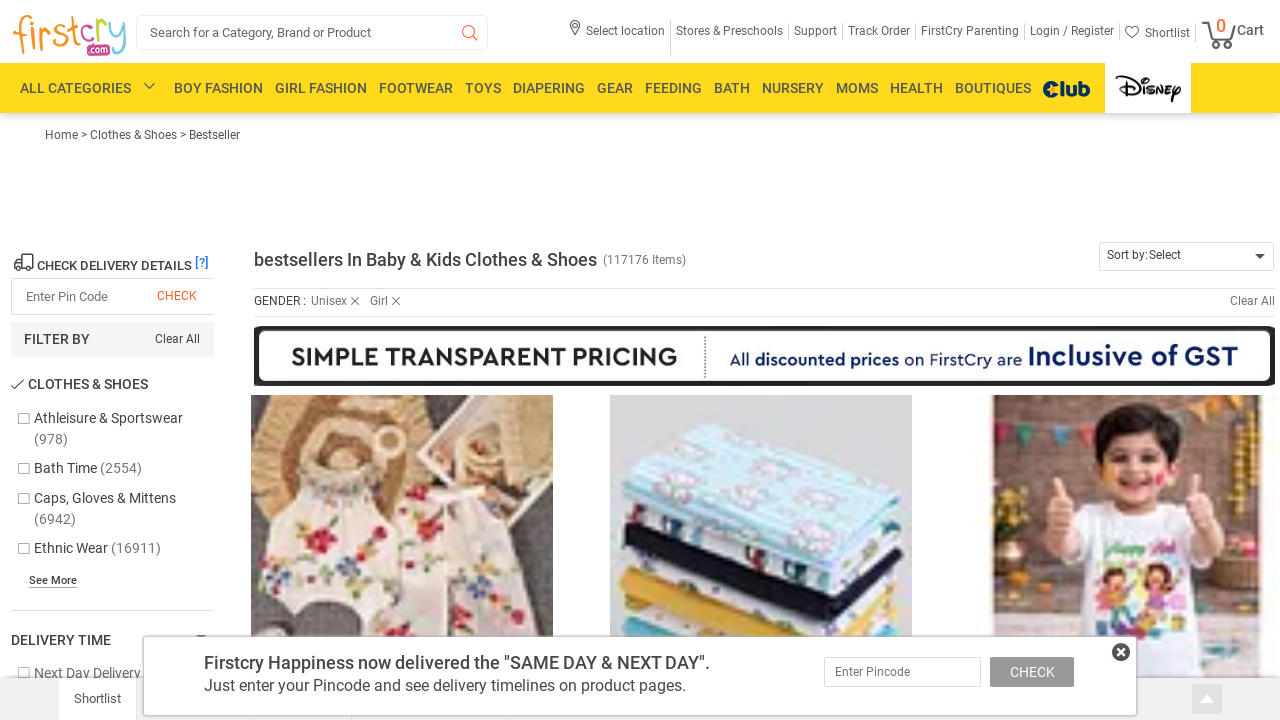

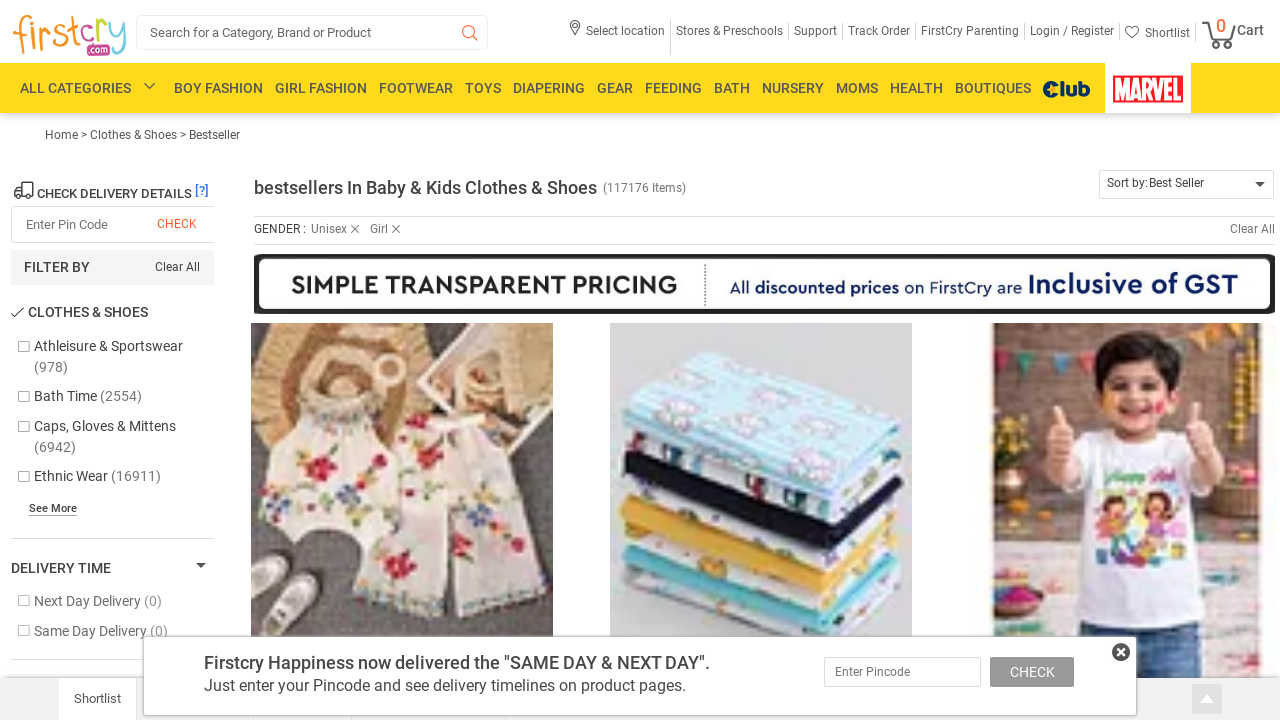